Navigates to Python.org and performs a hover action on the About menu to click a submenu item

Starting URL: https://www.python.org/

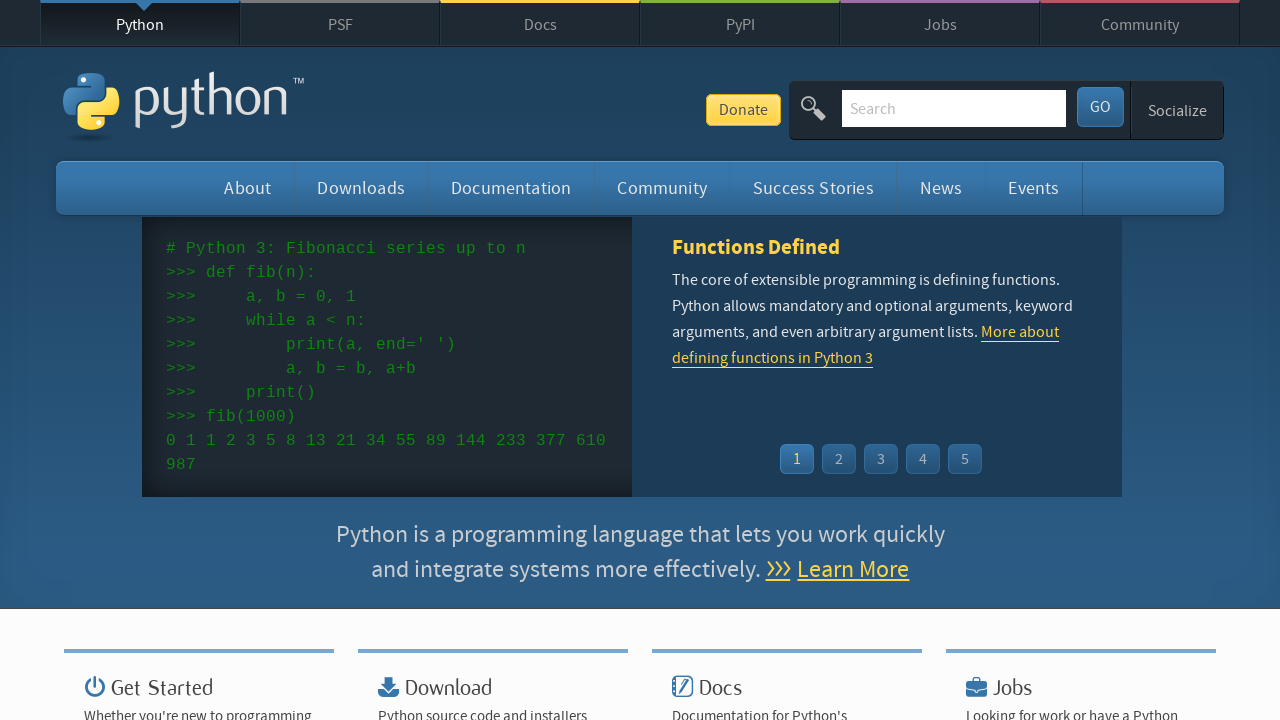

Navigated to Python.org homepage
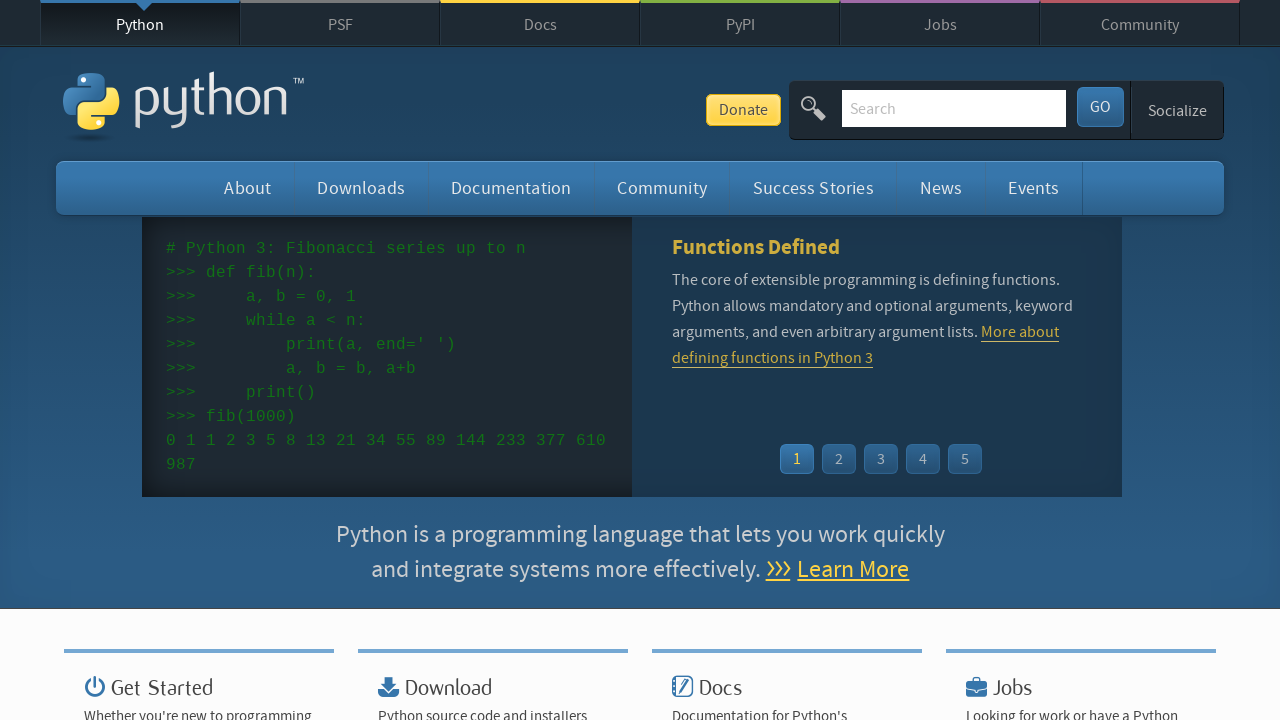

Hovered over the About menu at (248, 188) on #about
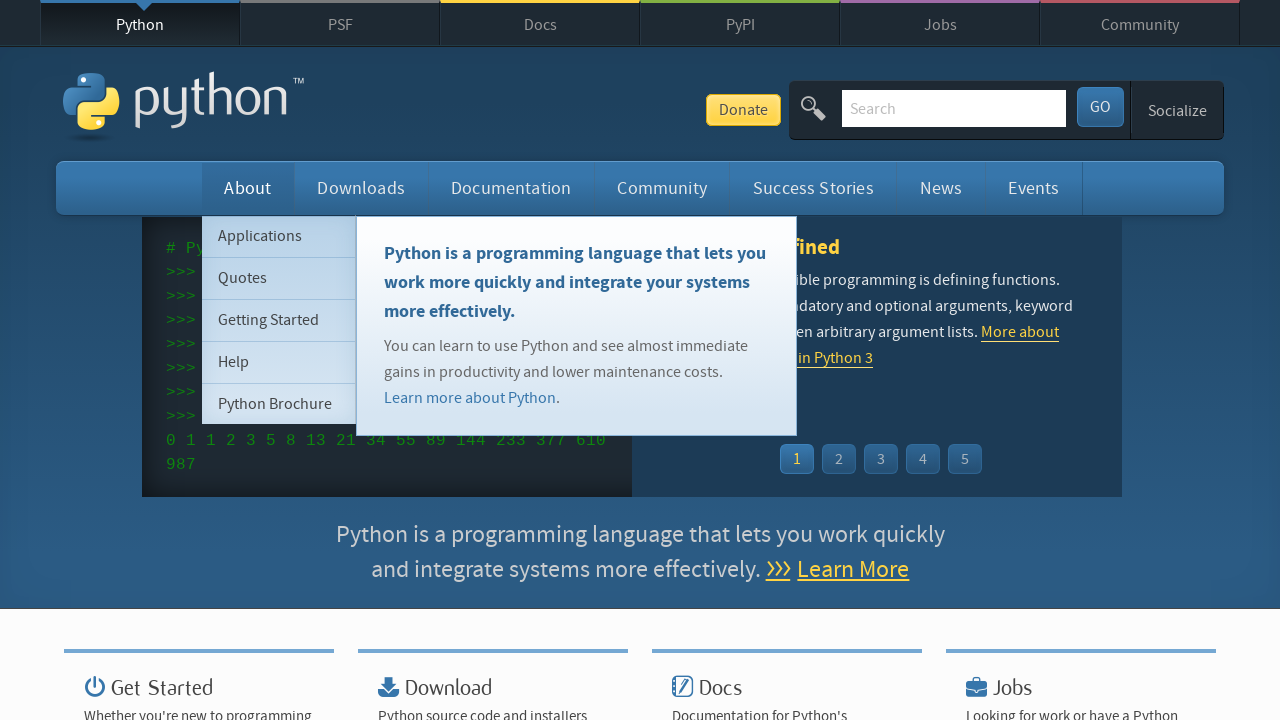

Clicked the first submenu item under About at (279, 236) on #about > ul > li.tier-2.element-1
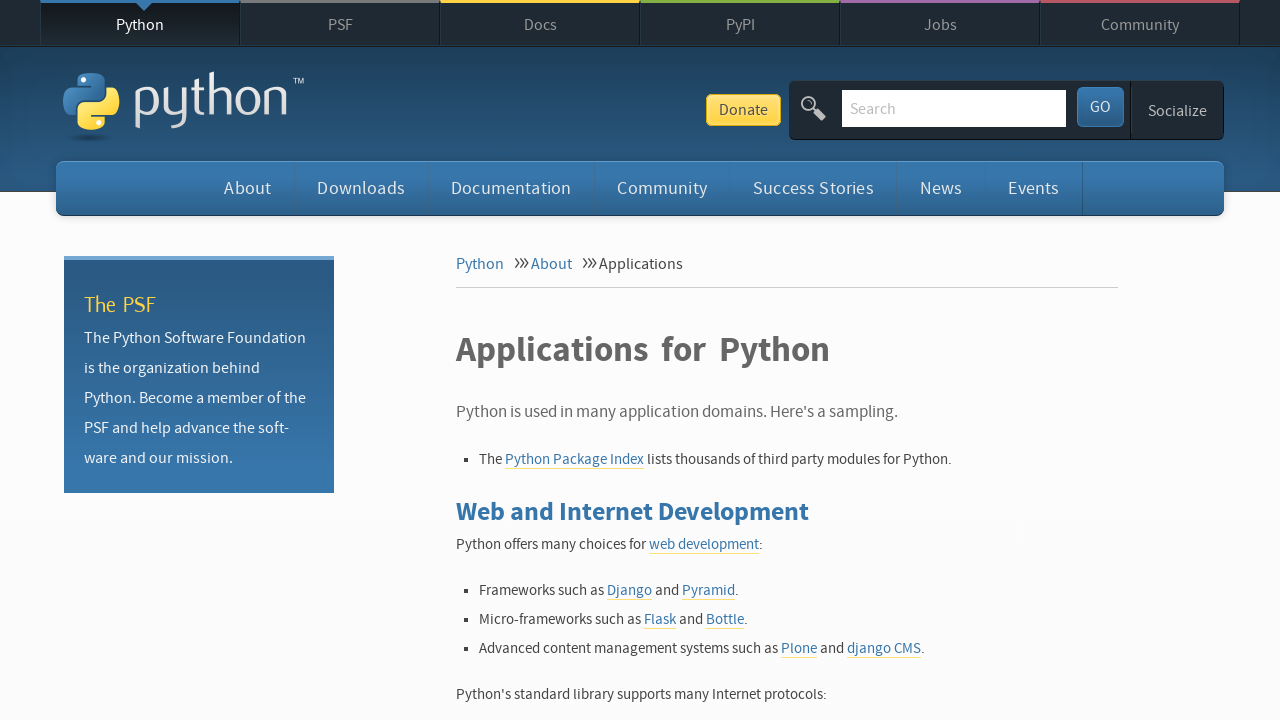

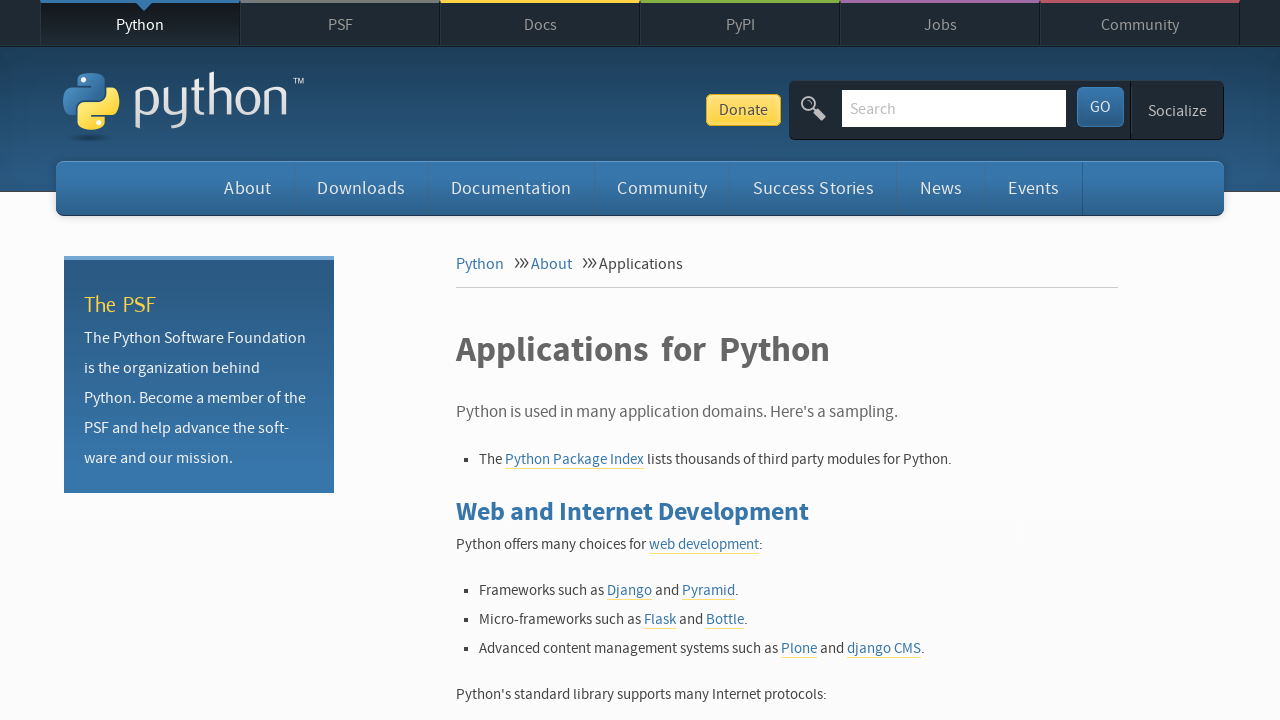